Tests clearing the complete state of all items by checking and unchecking toggle-all

Starting URL: https://demo.playwright.dev/todomvc

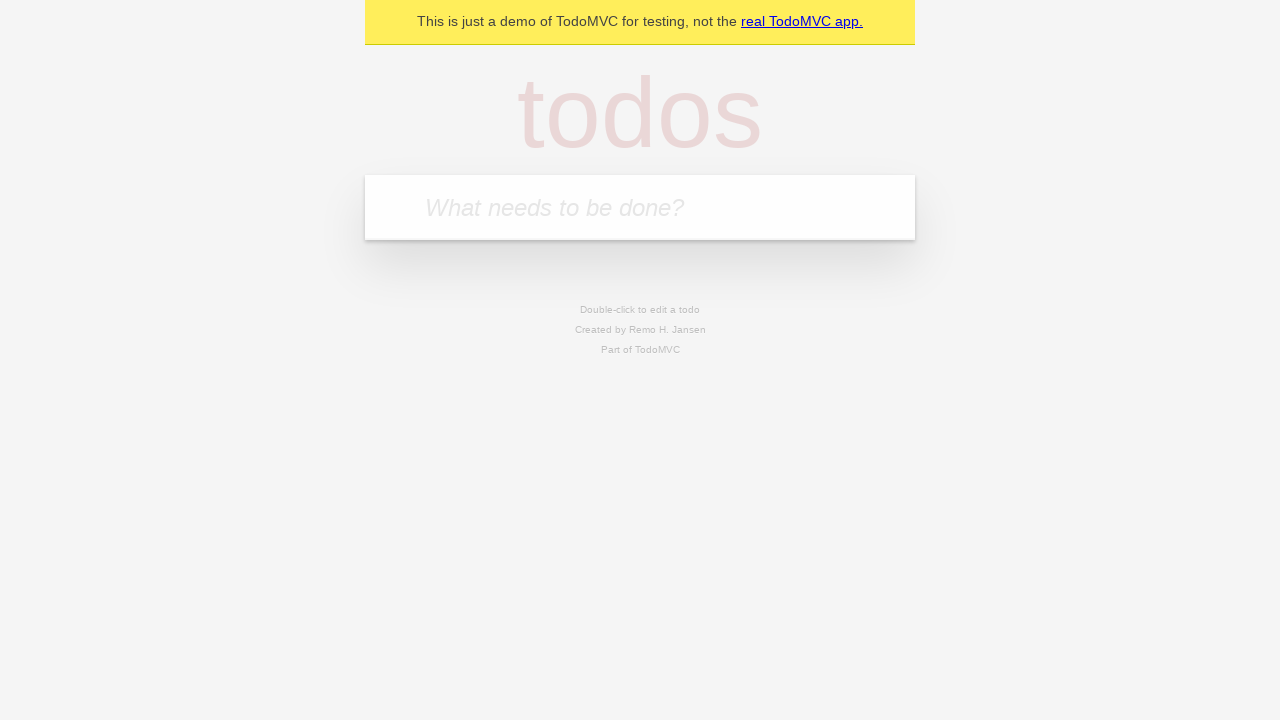

Filled new todo input with 'buy some cheese' on .new-todo
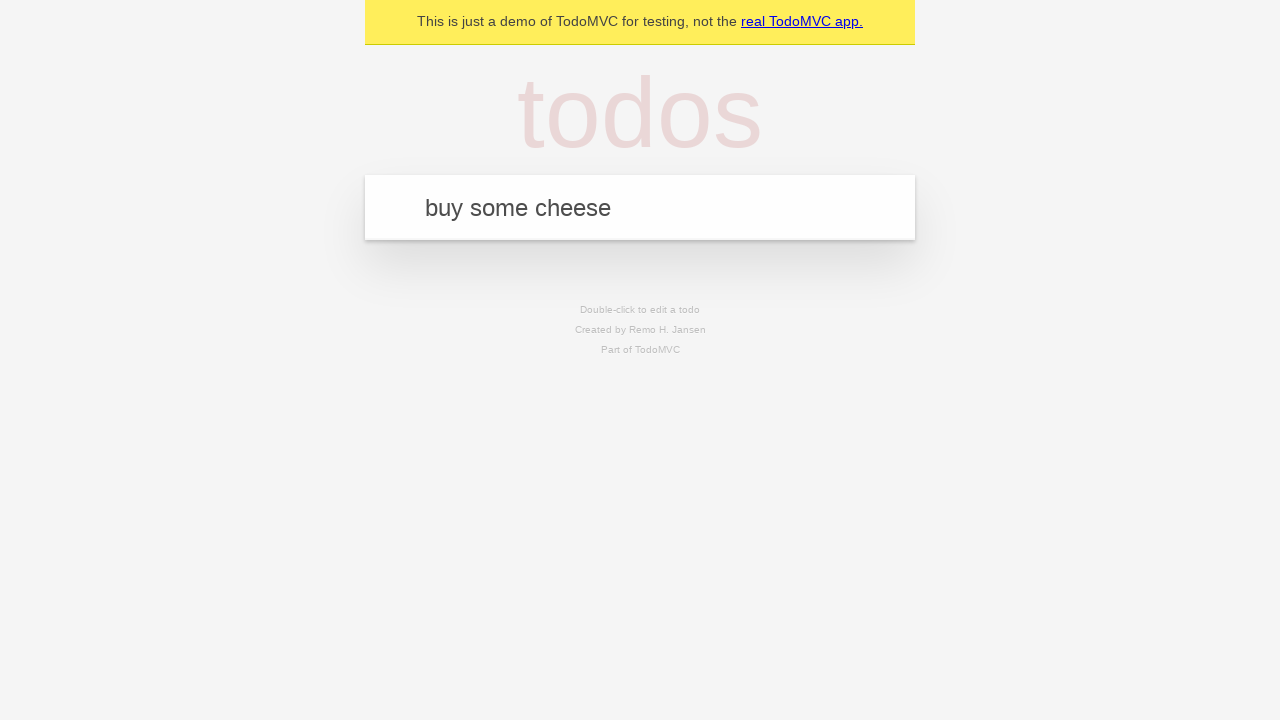

Pressed Enter to create first todo item on .new-todo
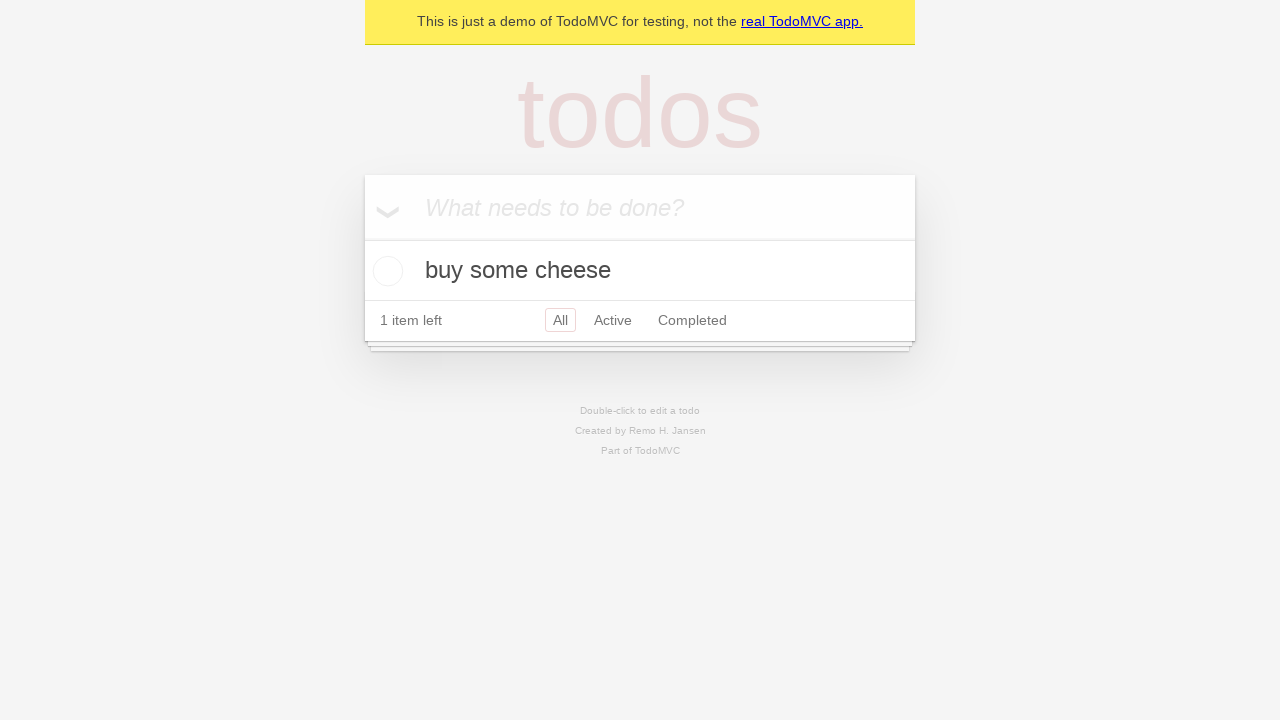

Filled new todo input with 'feed the cat' on .new-todo
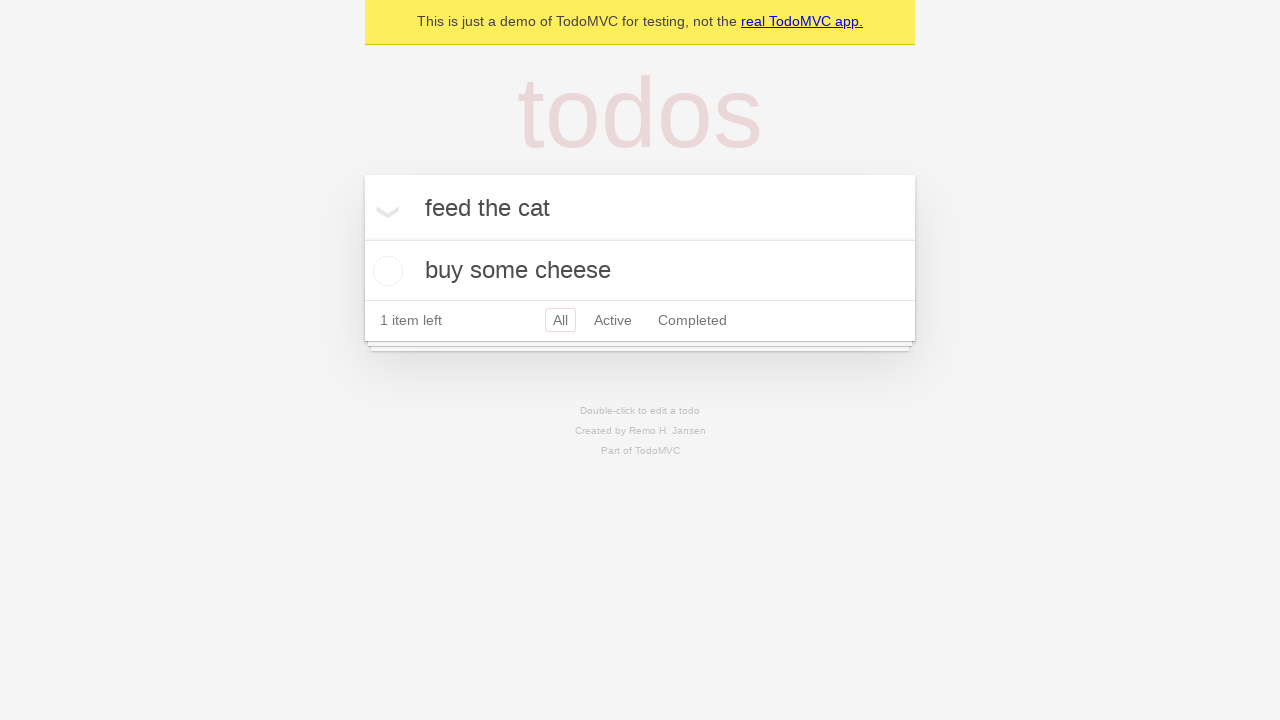

Pressed Enter to create second todo item on .new-todo
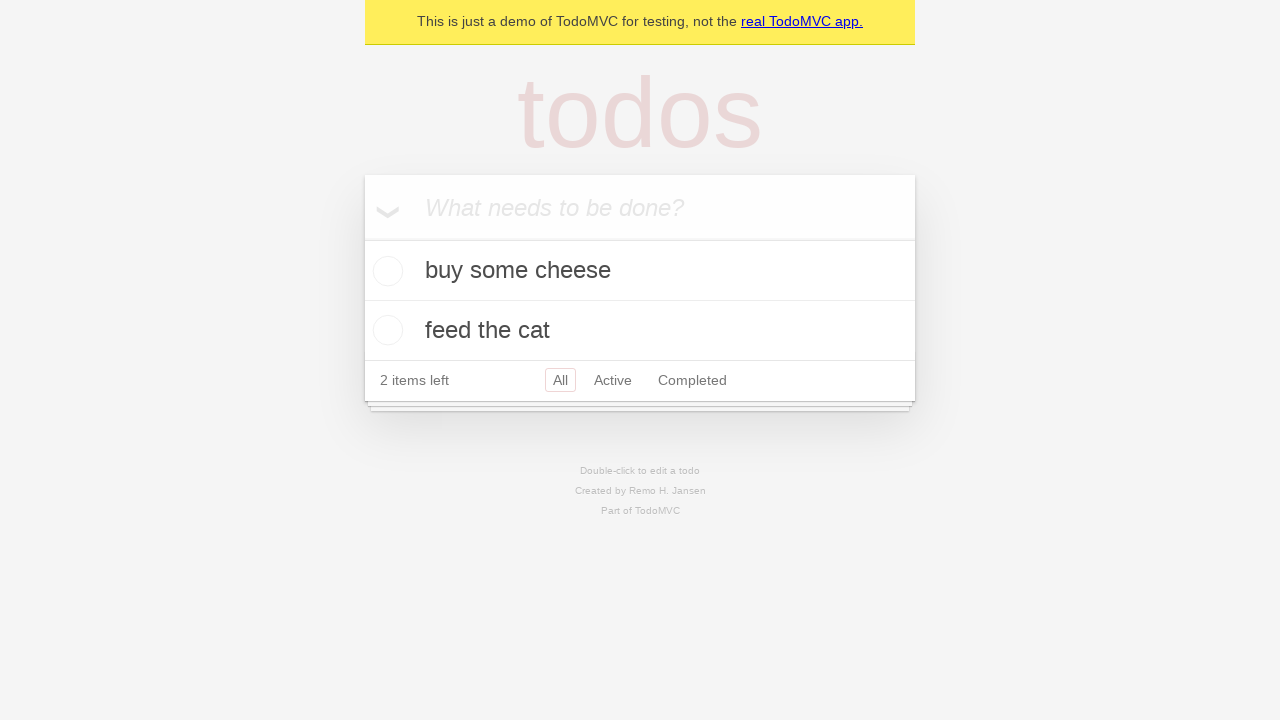

Filled new todo input with 'book a doctors appointment' on .new-todo
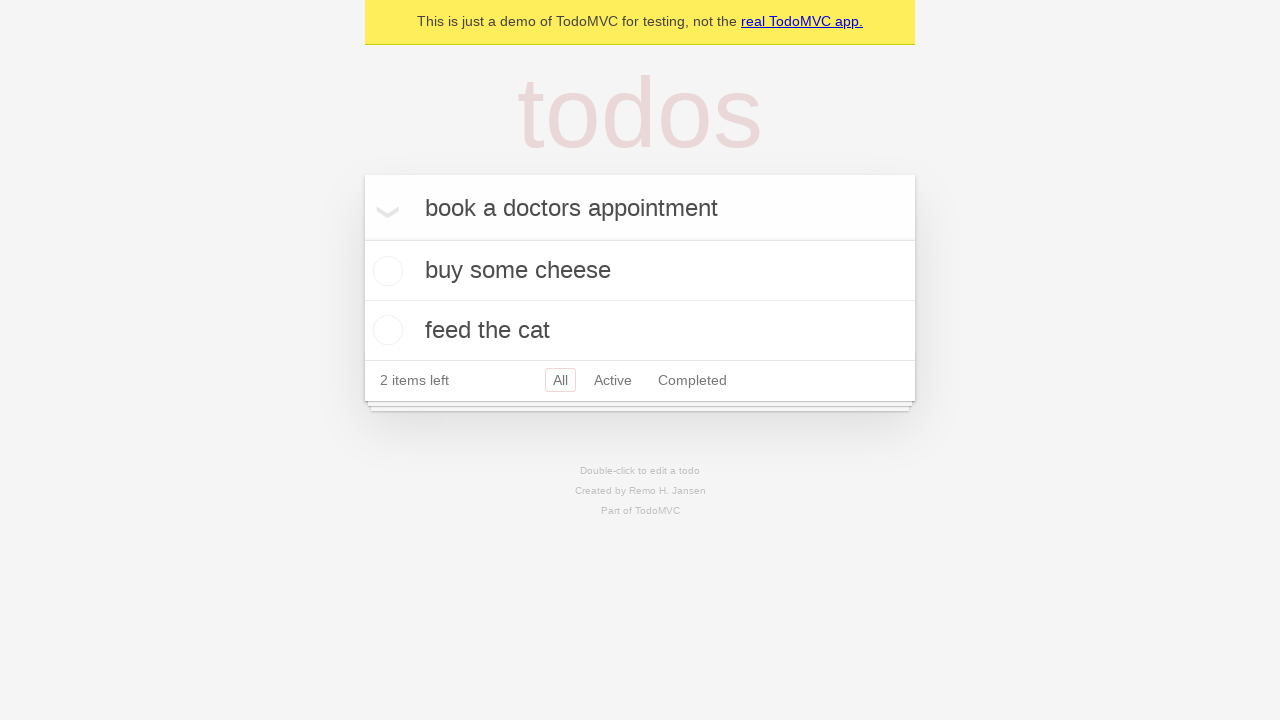

Pressed Enter to create third todo item on .new-todo
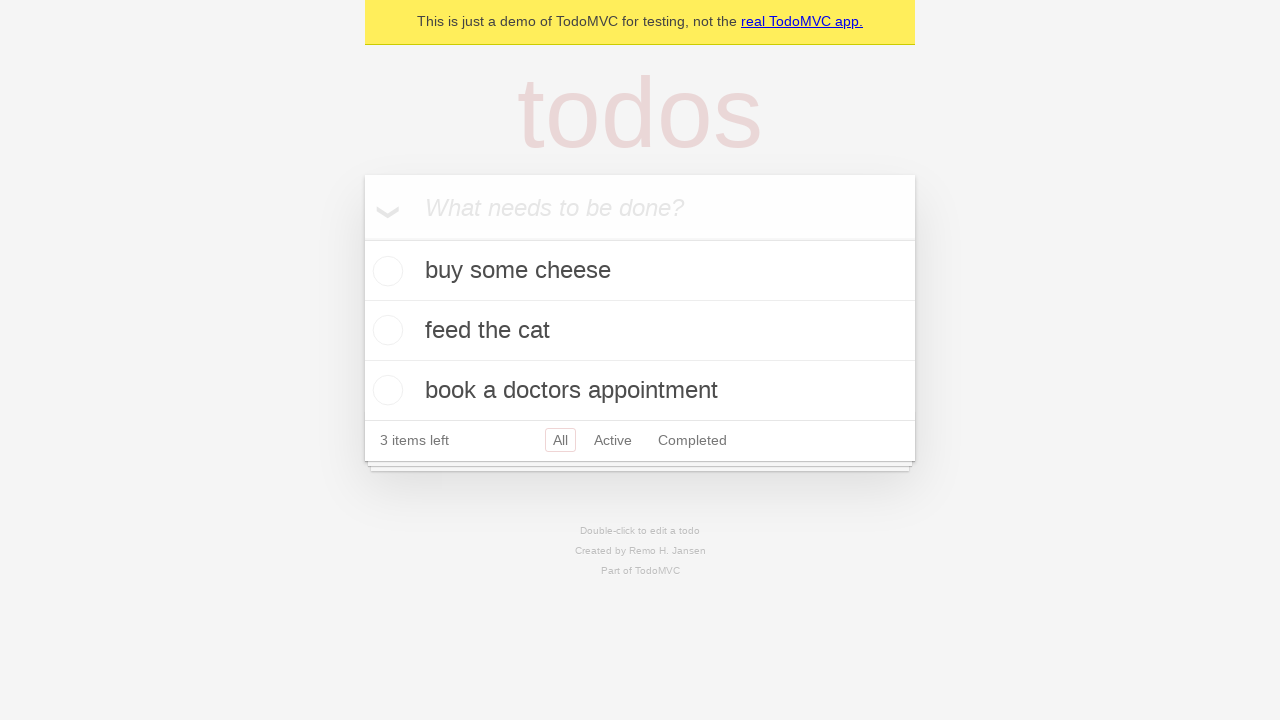

Checked toggle-all to mark all todos as complete at (362, 238) on .toggle-all
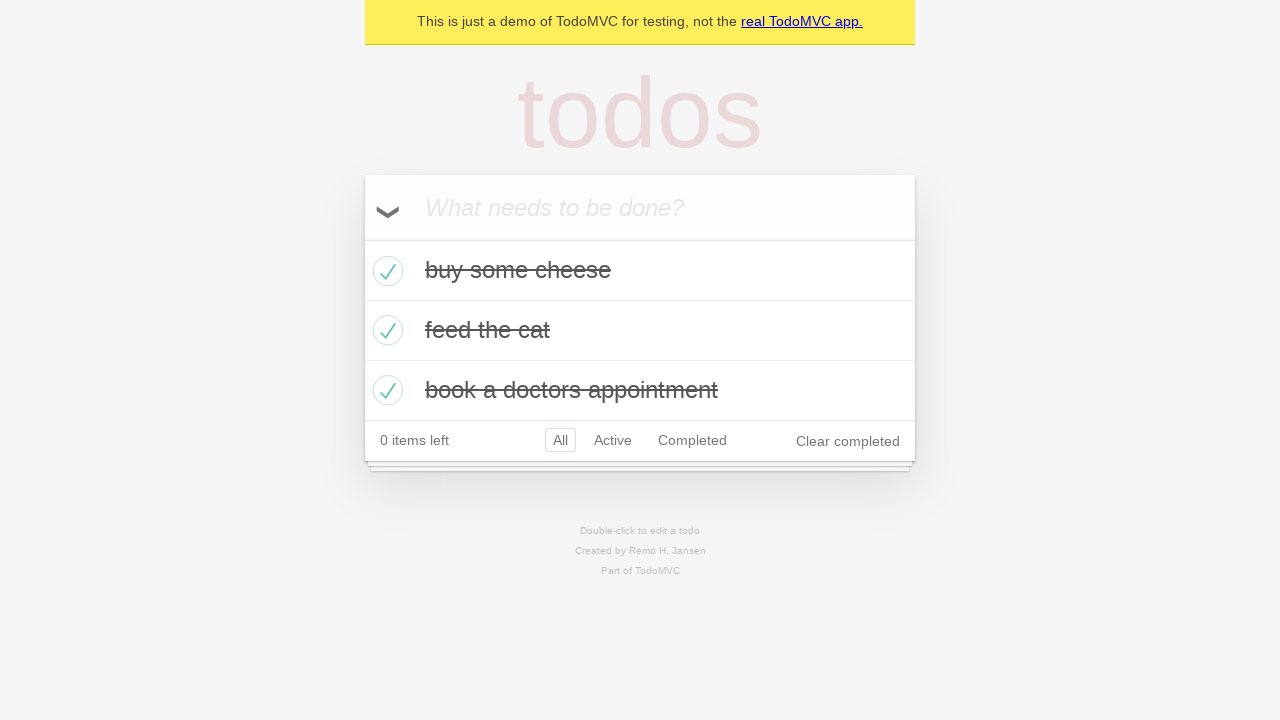

Unchecked toggle-all to clear completed state of all todos at (362, 238) on .toggle-all
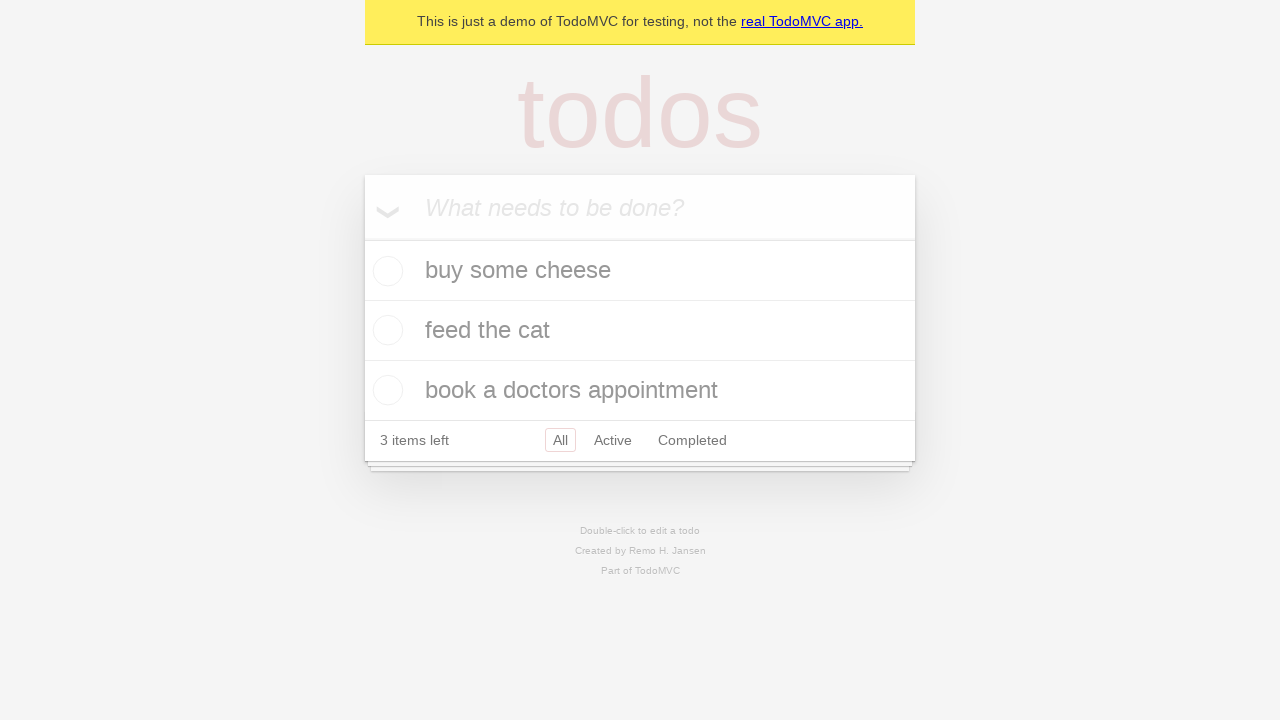

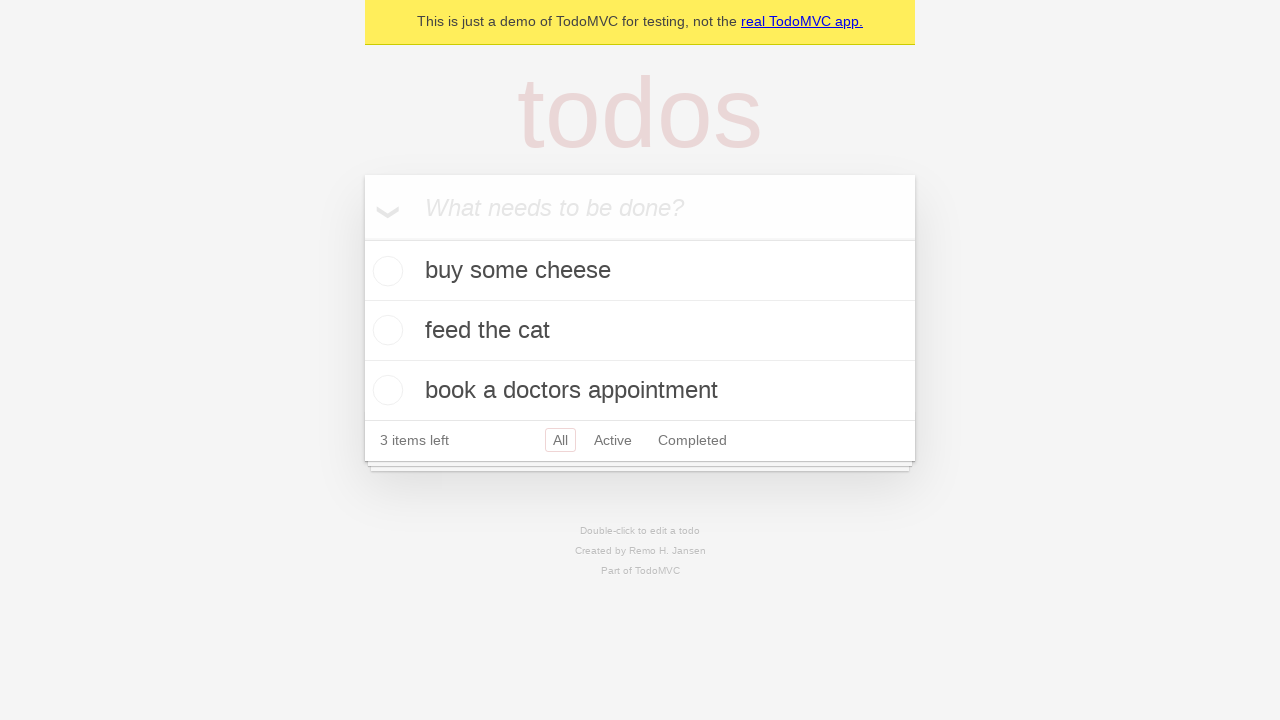